Tests JavaScript confirm dialog by clicking the second alert button, dismissing (canceling) the alert, and verifying the cancellation message

Starting URL: http://the-internet.herokuapp.com/javascript_alerts

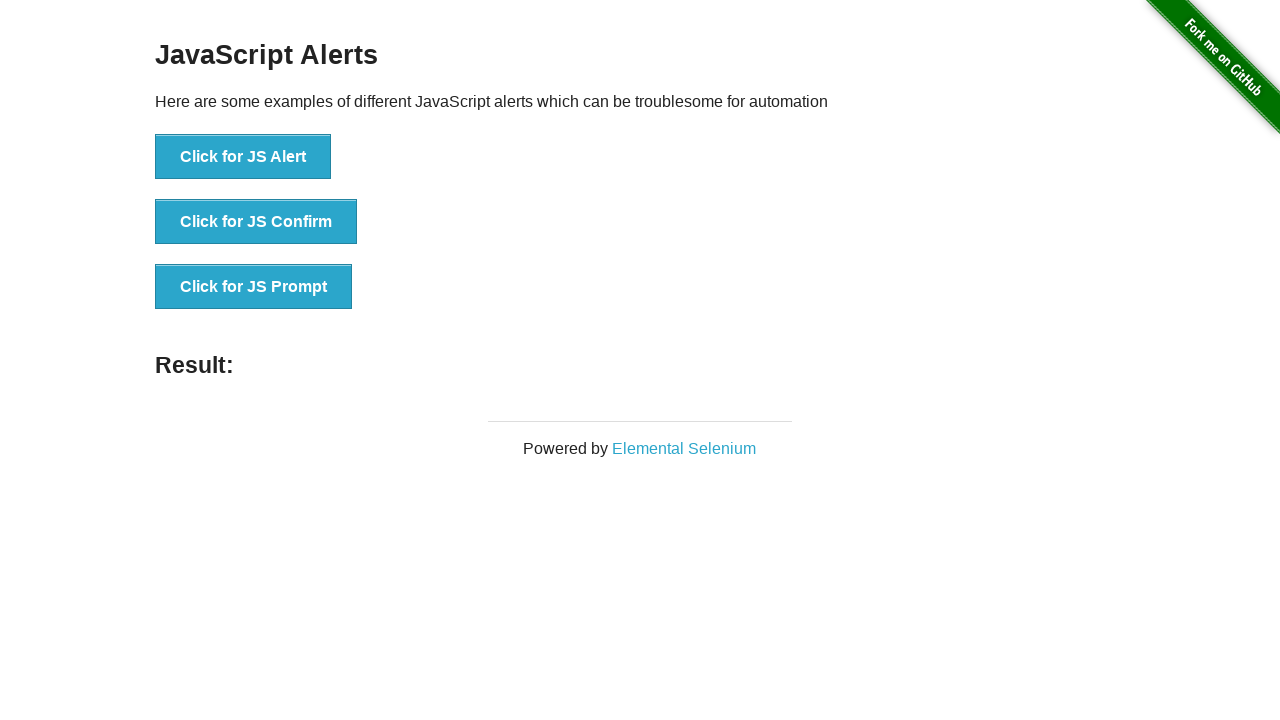

Set up dialog handler to dismiss confirm dialog
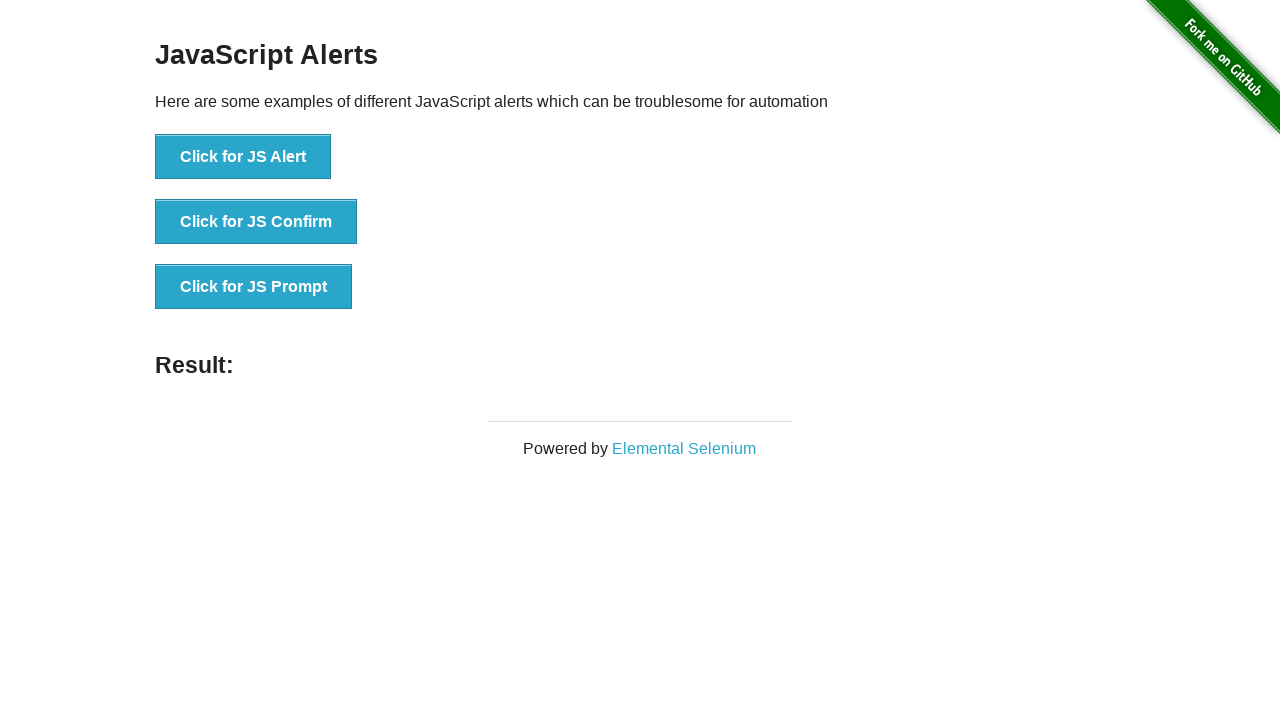

Clicked the confirm button to trigger JavaScript confirm dialog at (256, 222) on xpath=//button[@onclick='jsConfirm()']
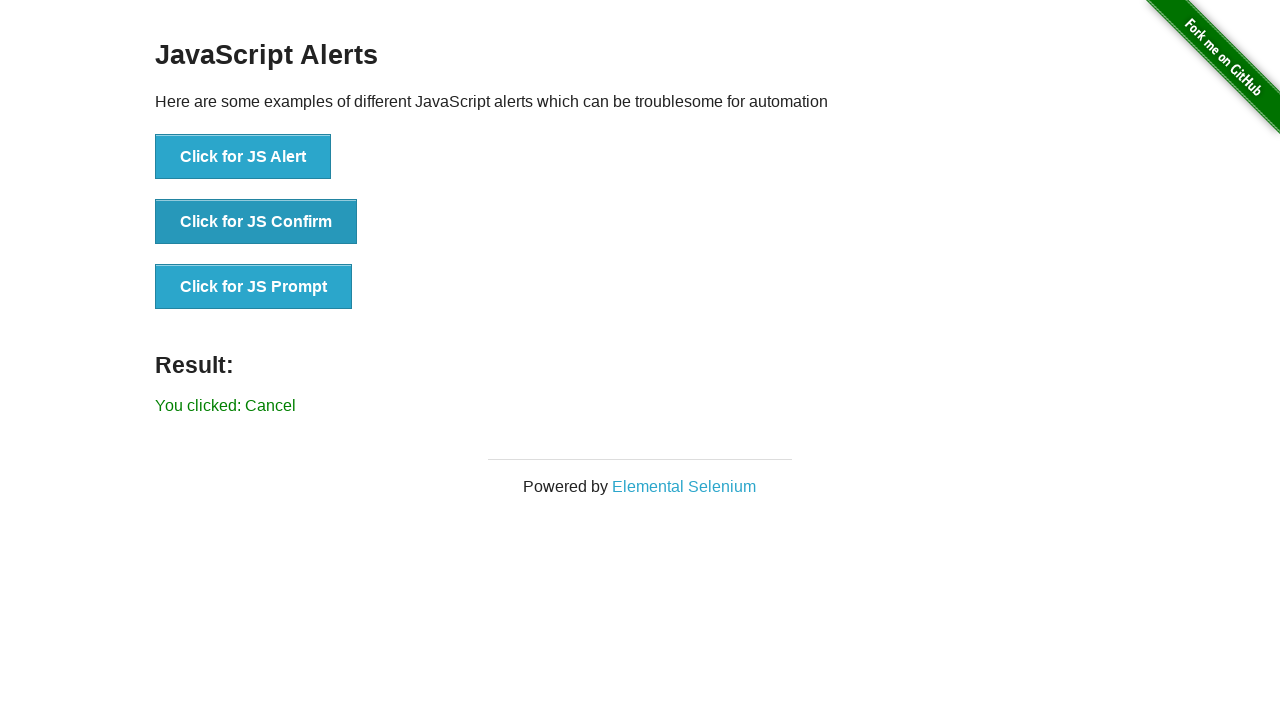

Result message element loaded
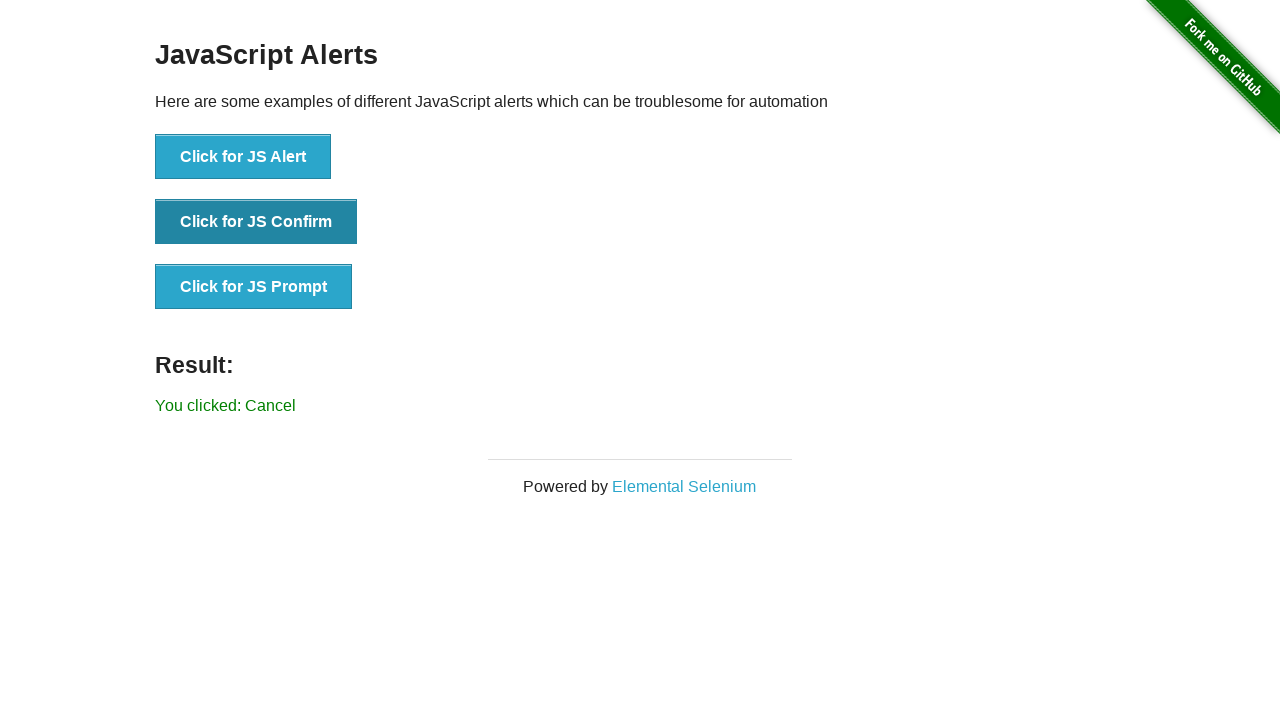

Retrieved result text from page
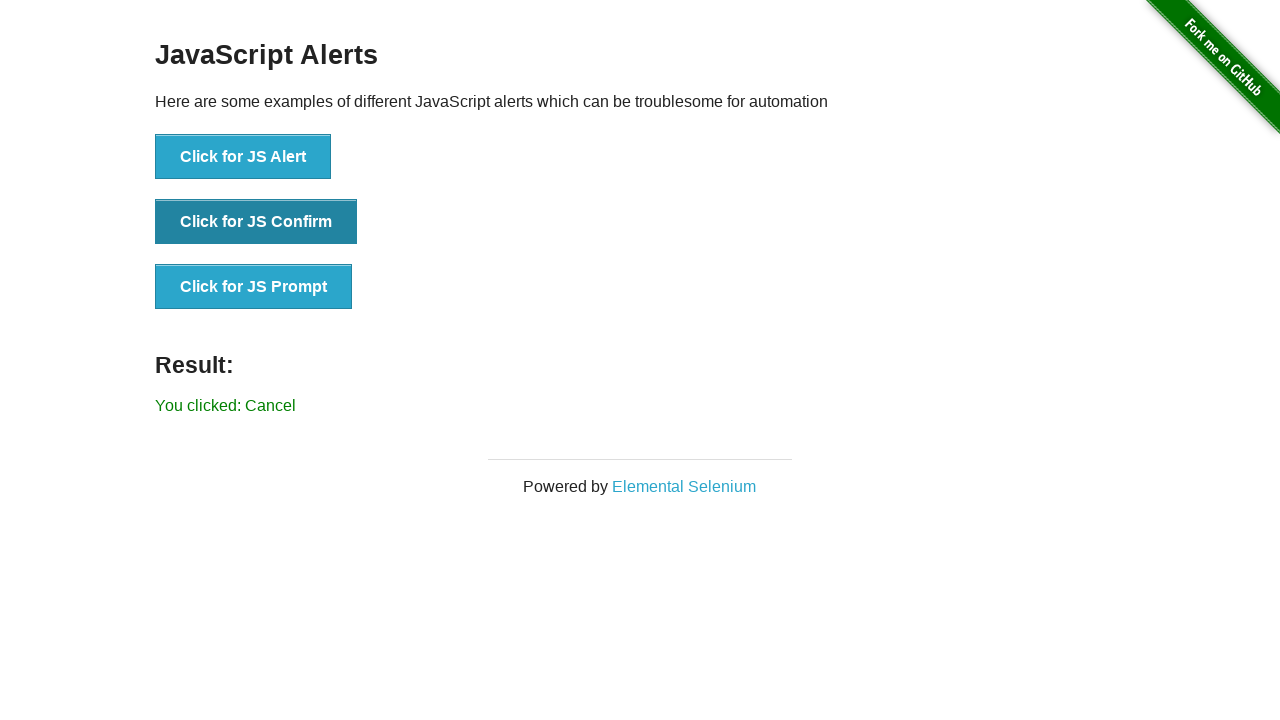

Verified cancellation message: 'You clicked: Cancel'
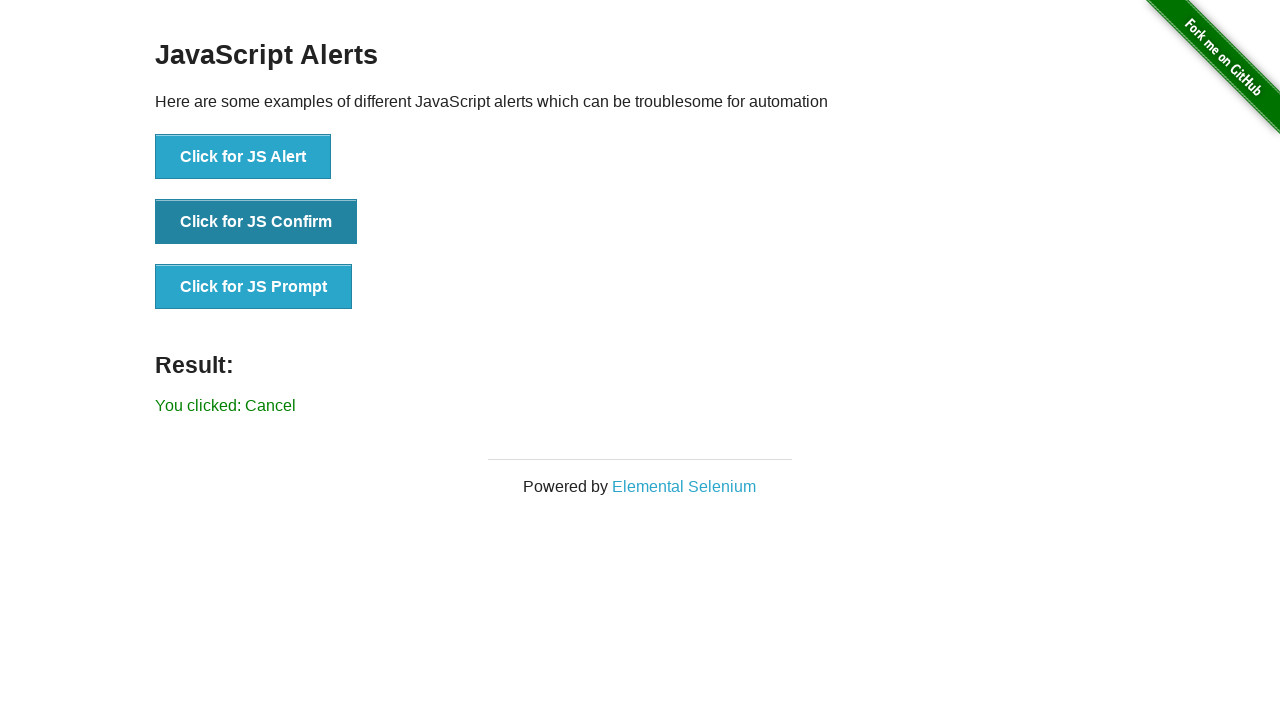

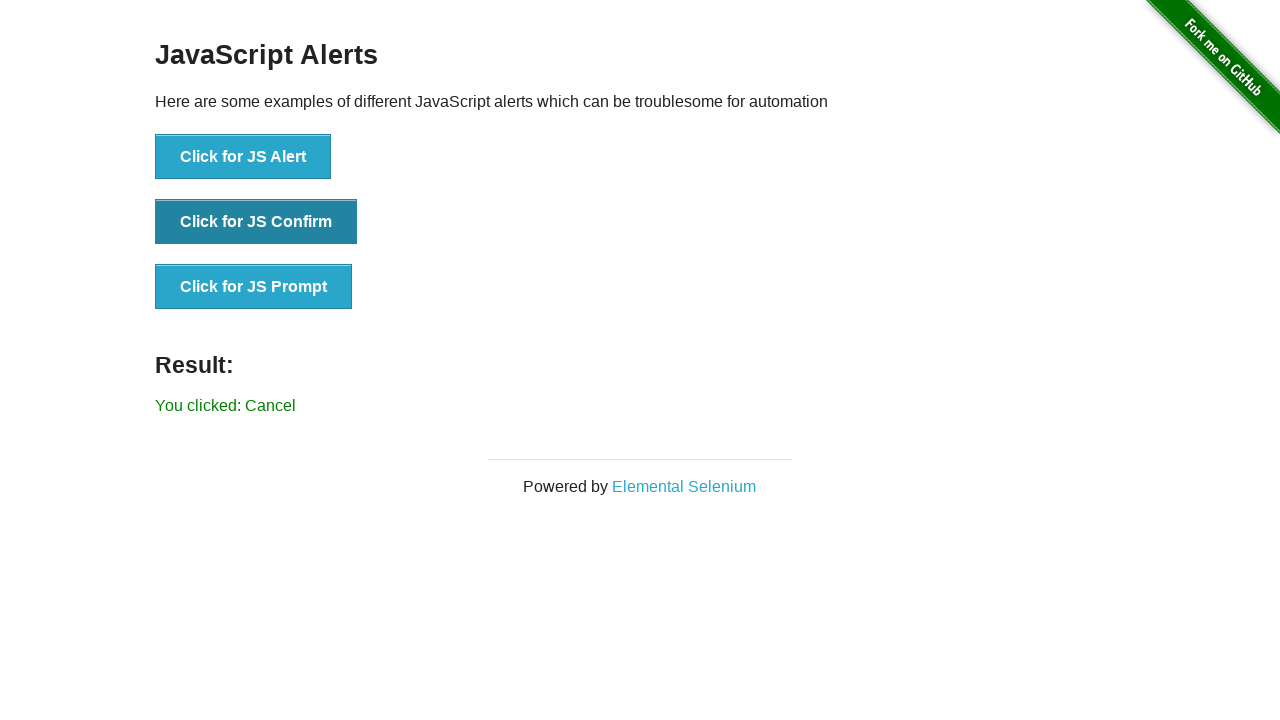